Tests browser functionality by visiting an IP information page and then navigating to a sports website to verify connectivity and page loading.

Starting URL: https://ipinfo.io/json

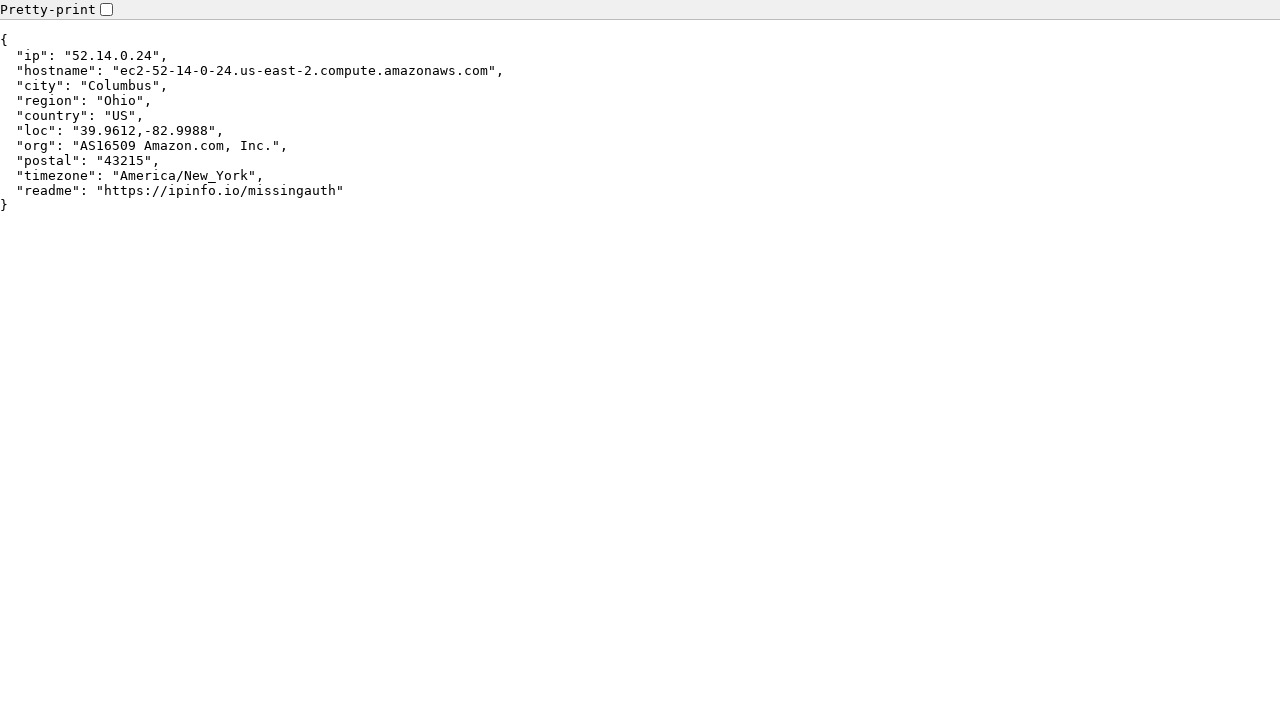

IP info page loaded (domcontentloaded state)
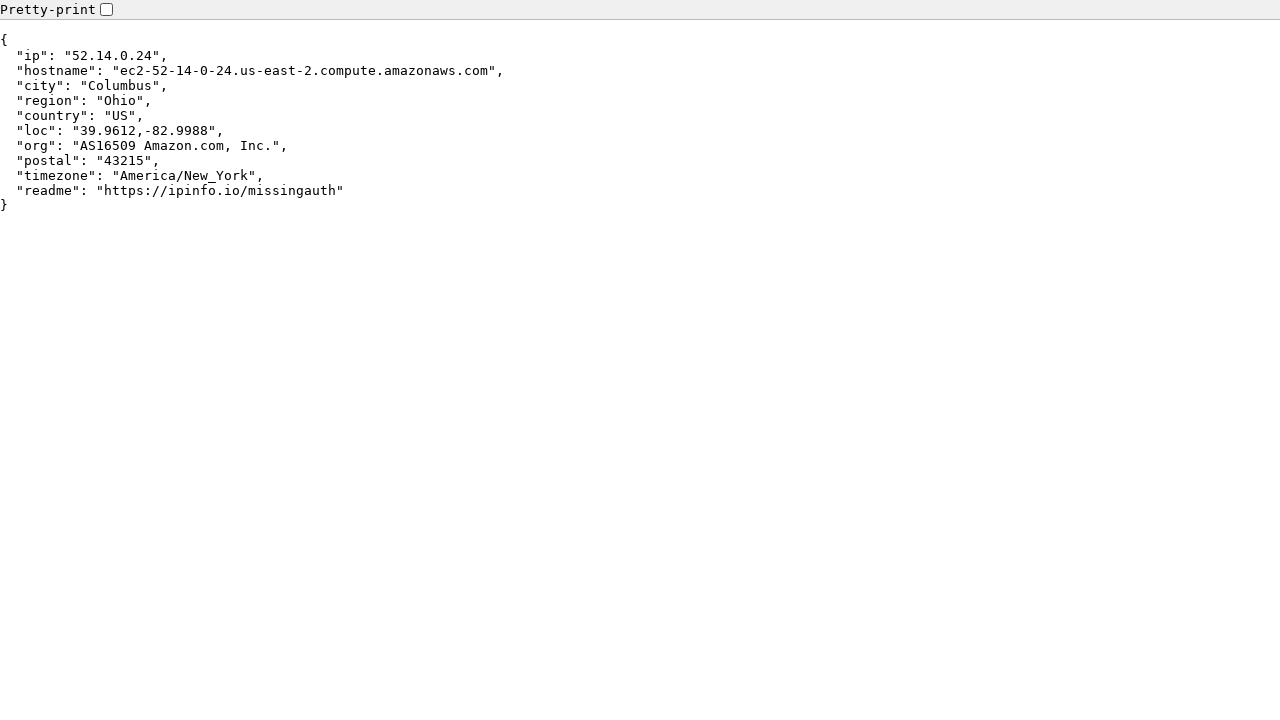

Navigated to MSport website
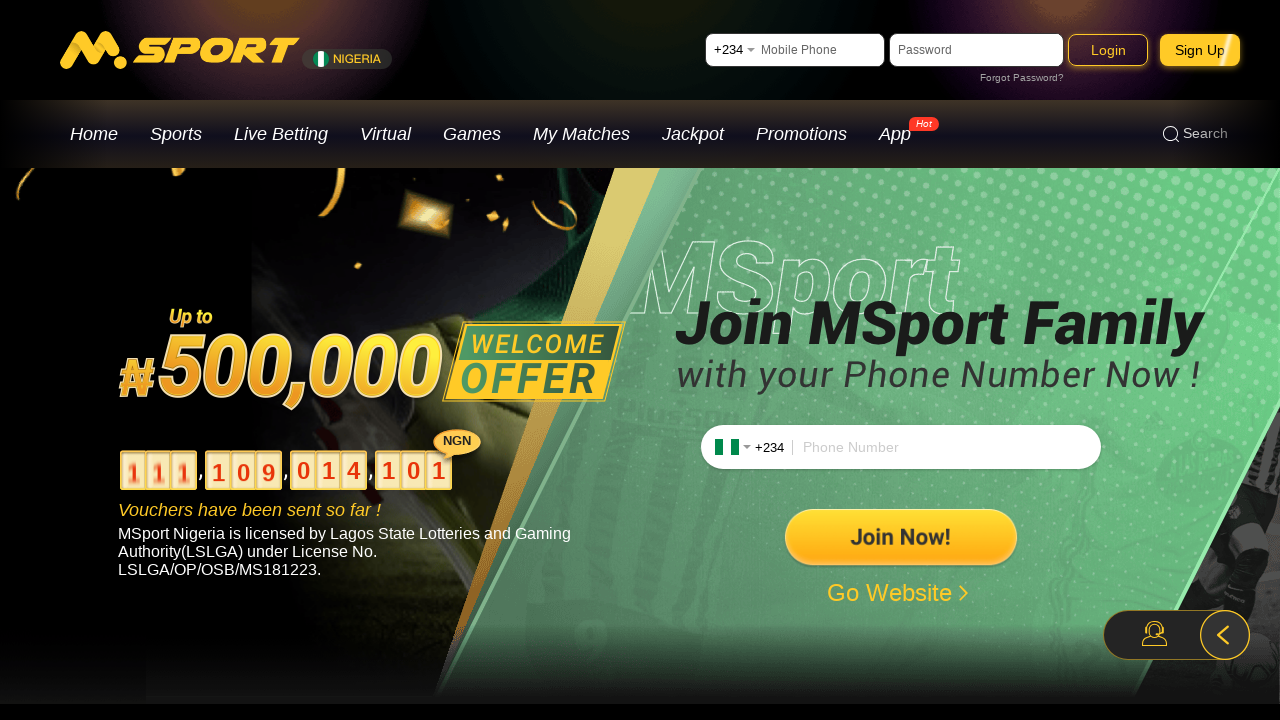

MSport page loaded (domcontentloaded state)
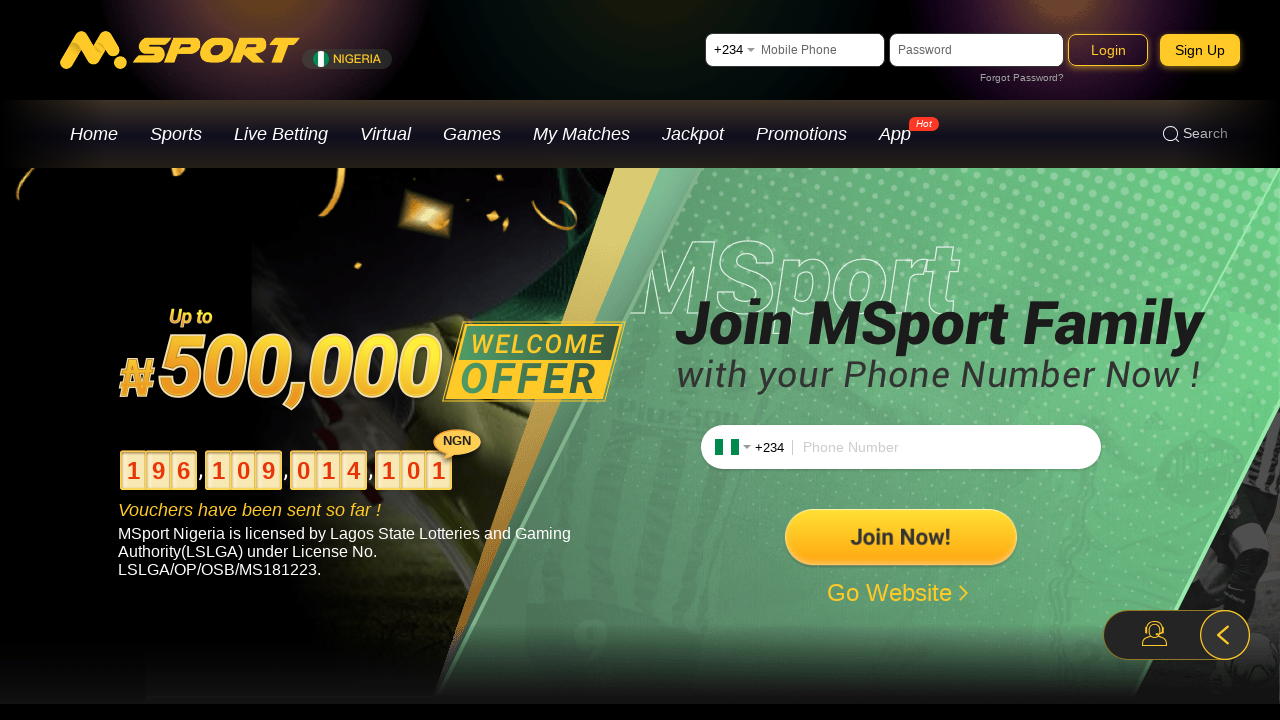

Navigated to example.com
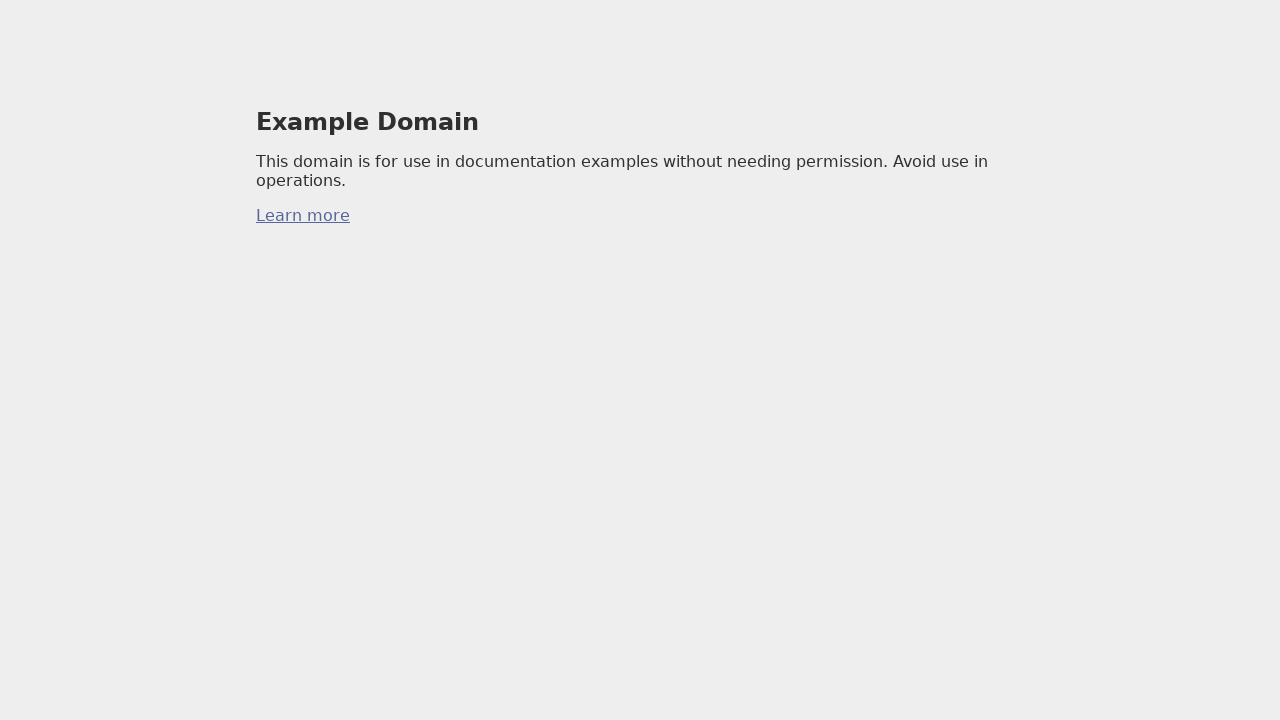

Example.com page loaded (domcontentloaded state)
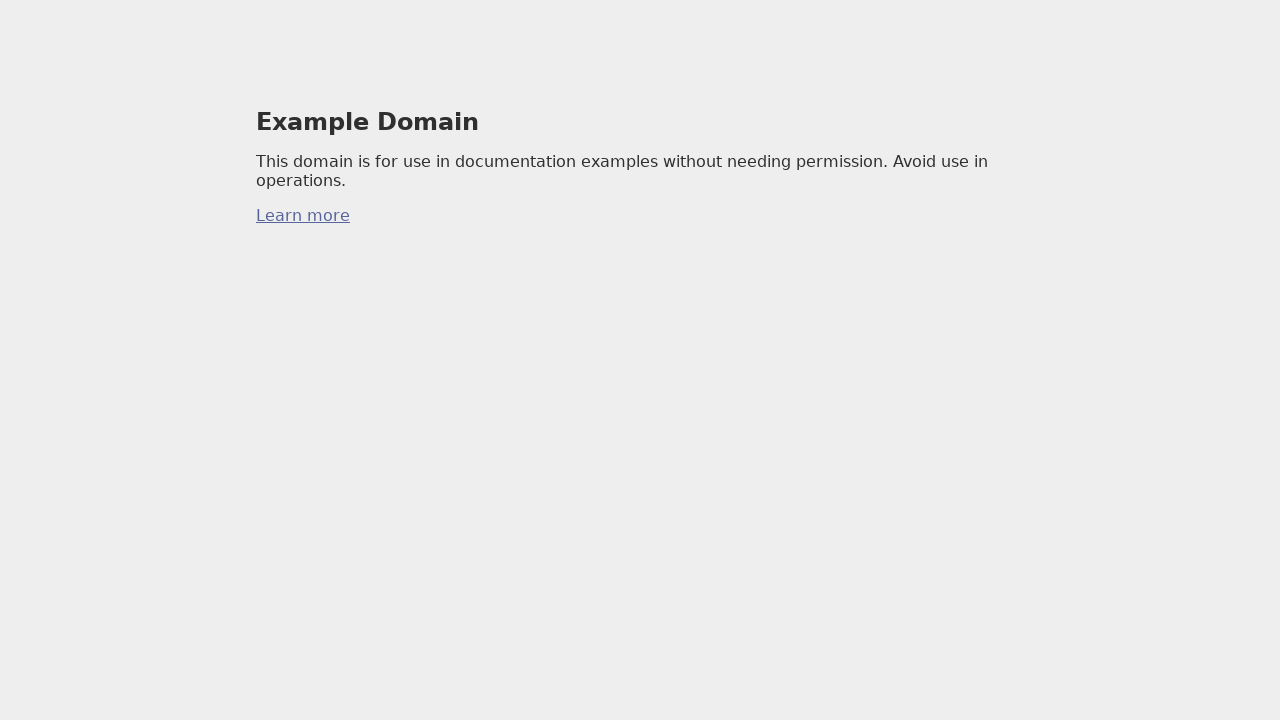

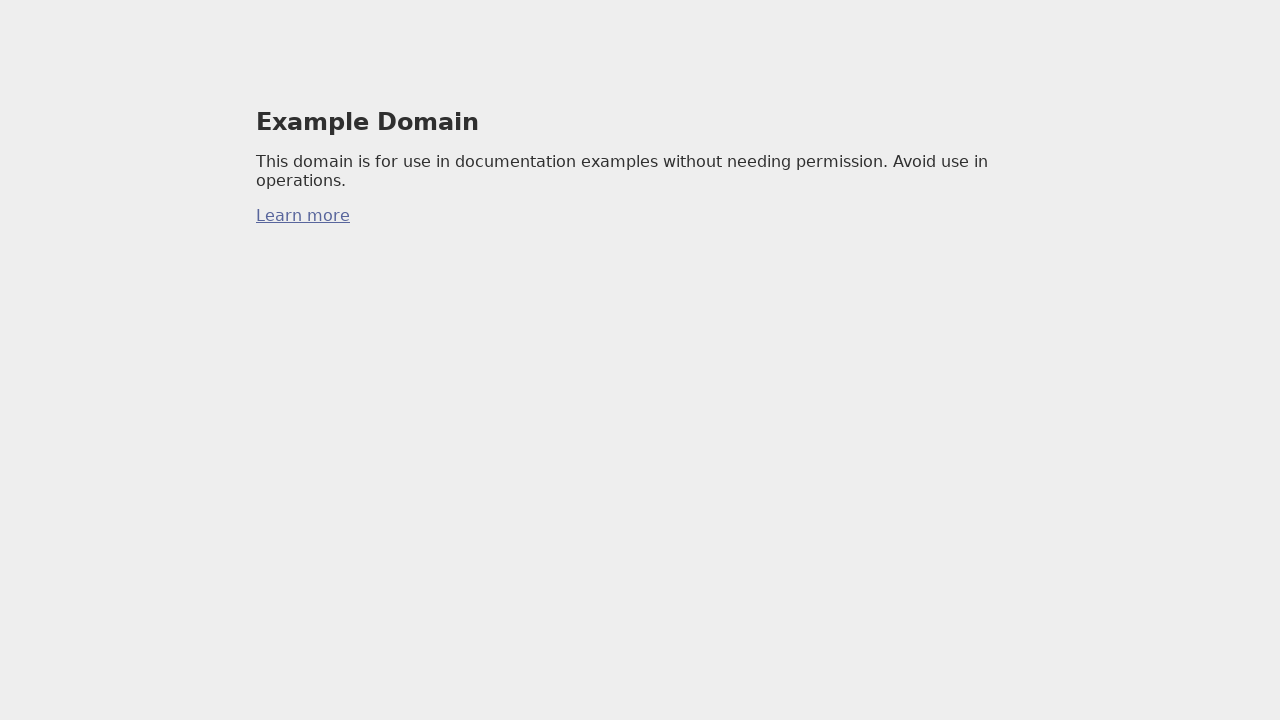